Clicks the "Click Here" link to open a new window, verifies the new window has correct title and text, then switches back to the original window and verifies its title

Starting URL: https://the-internet.herokuapp.com/windows

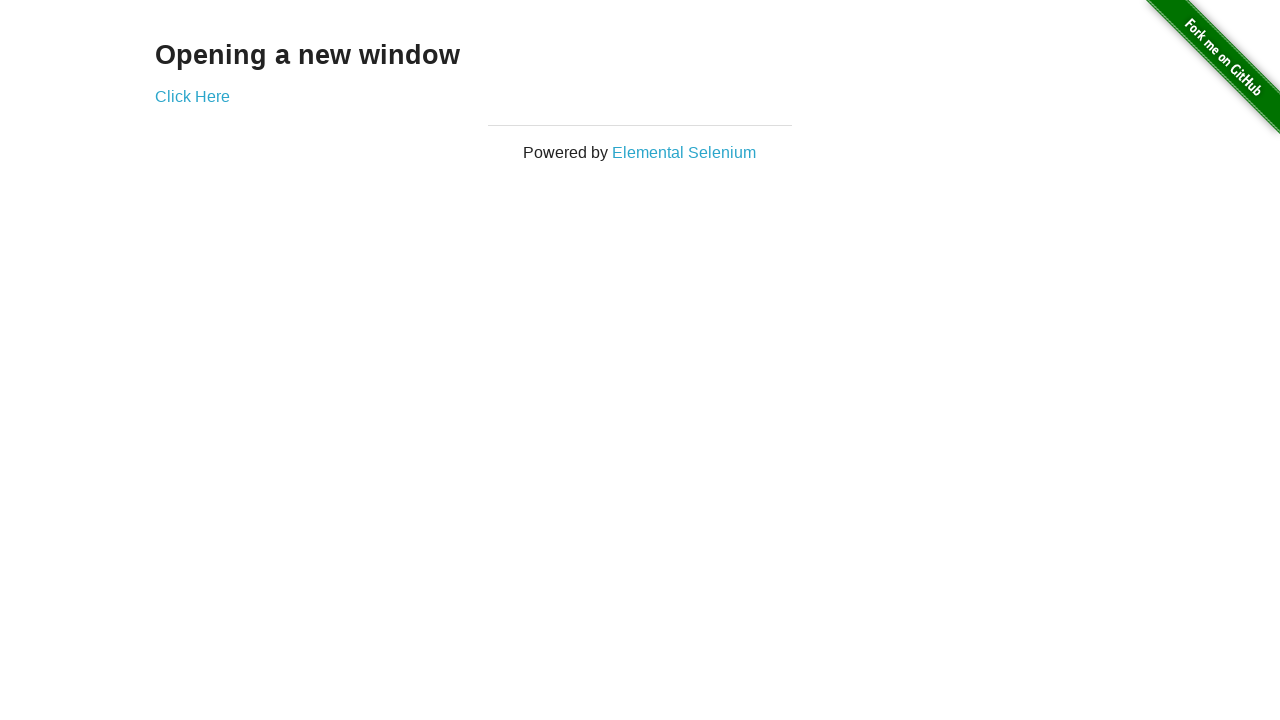

Clicked 'Click Here' link and new window opened at (192, 96) on xpath=//a[text()='Click Here']
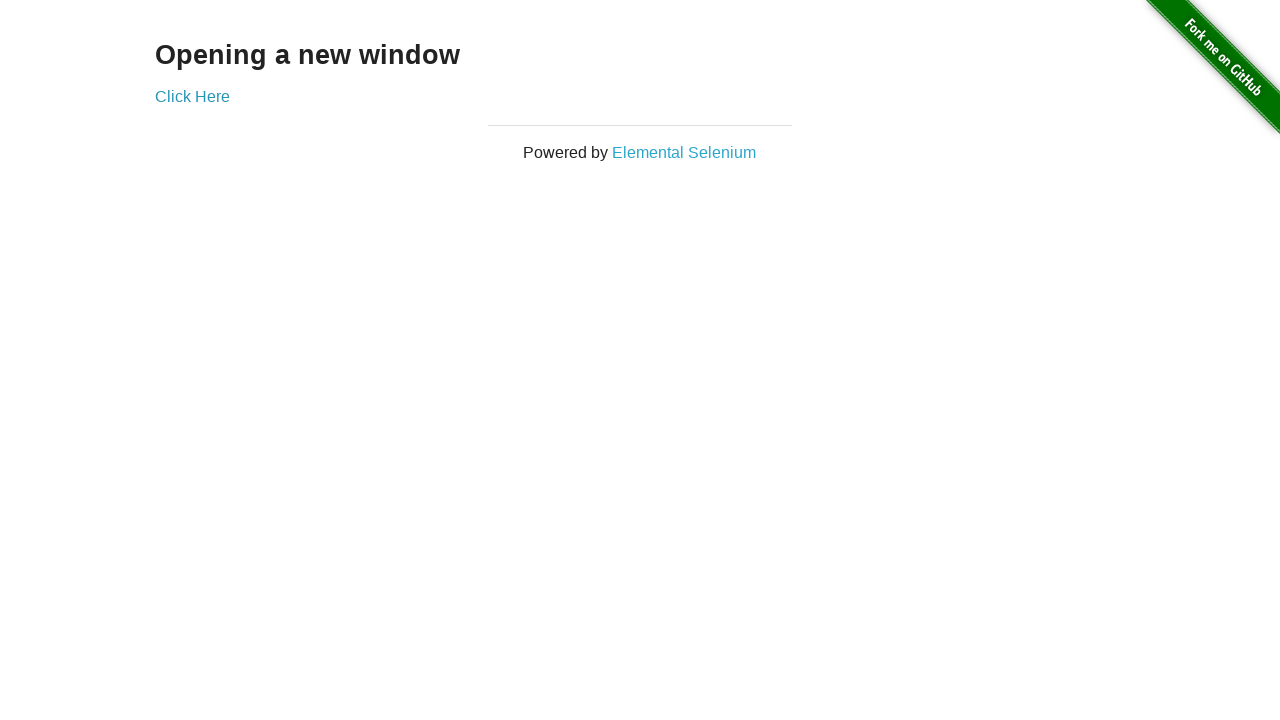

New window loaded completely
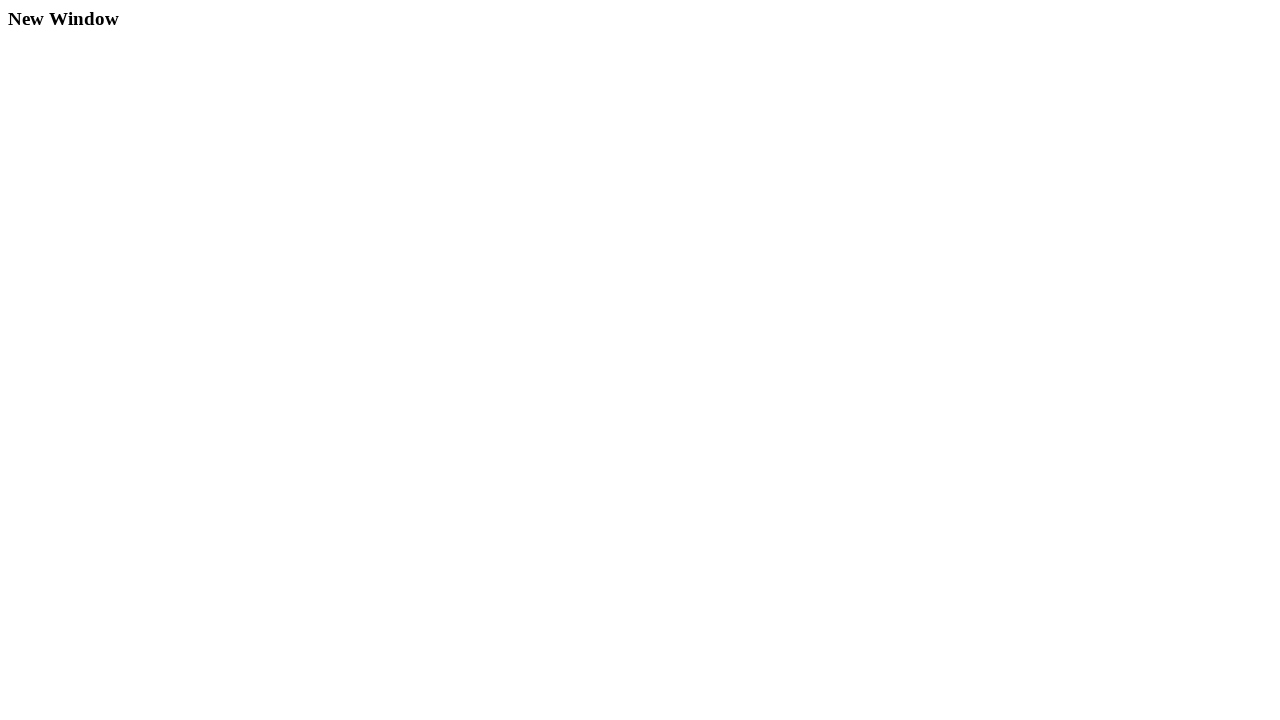

Verified new window title is 'New Window'
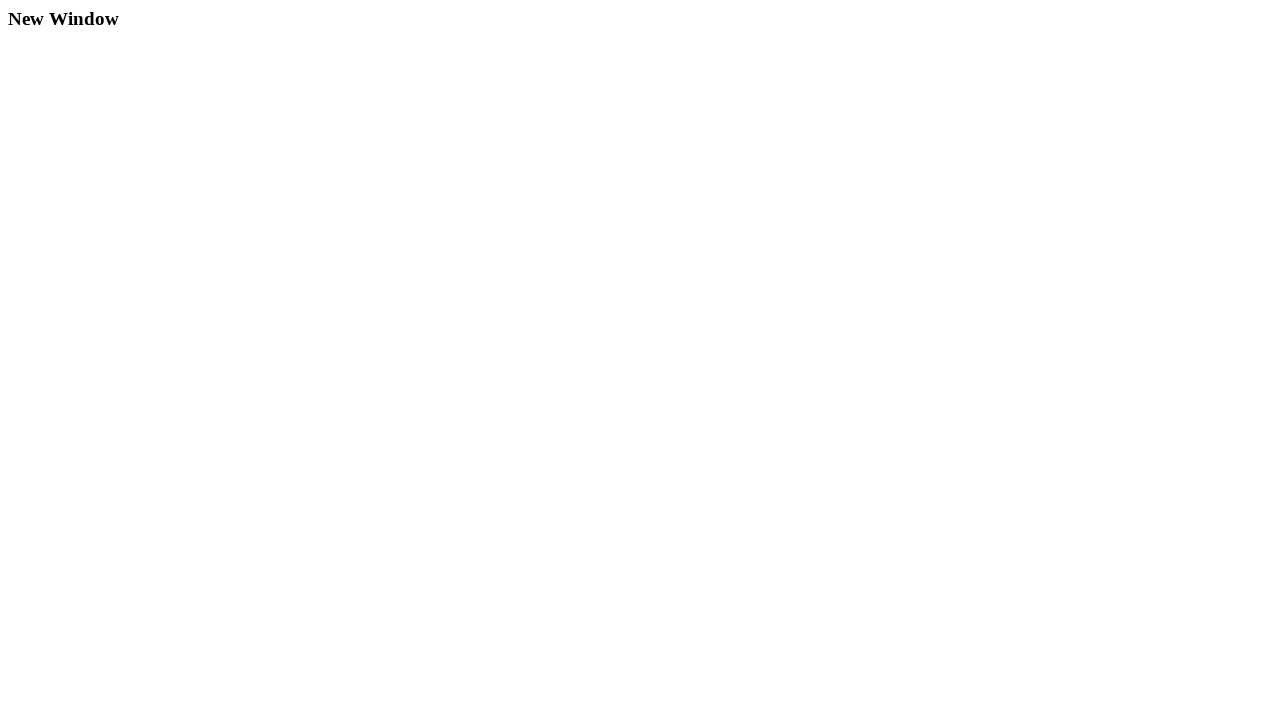

Verified heading text in new window is 'New Window'
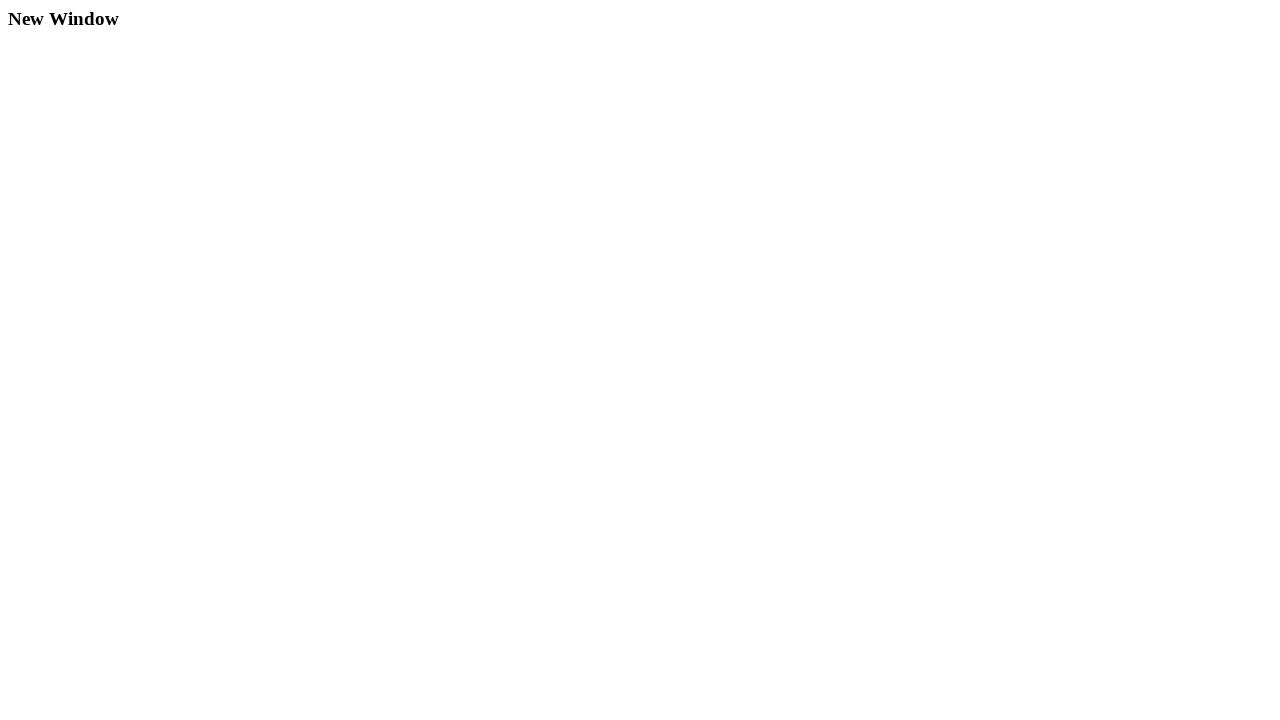

Closed the new window
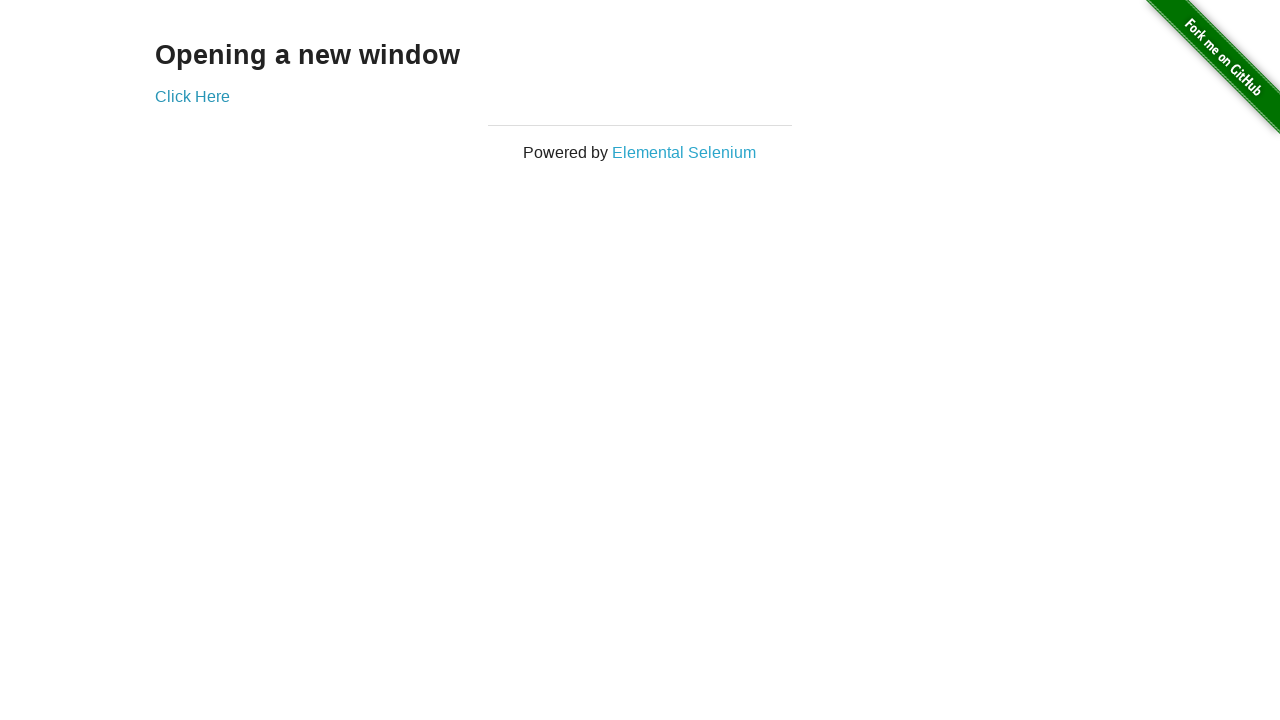

Verified original window title is still 'The Internet'
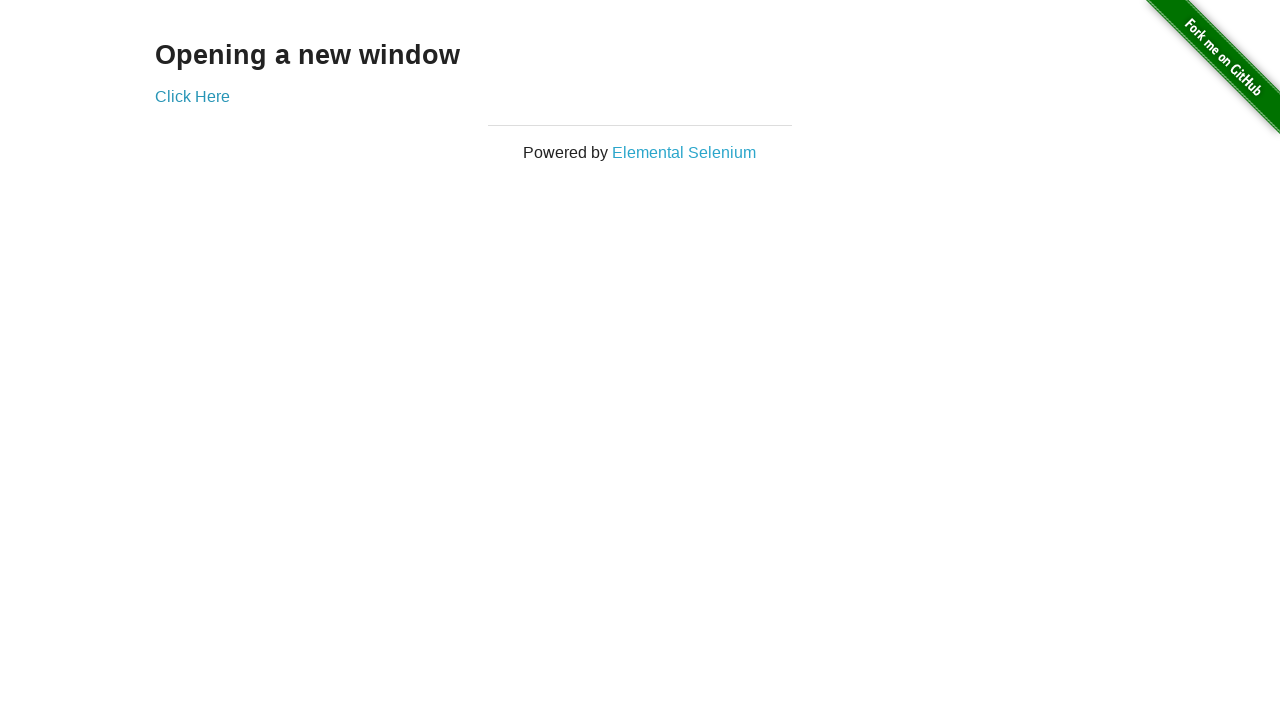

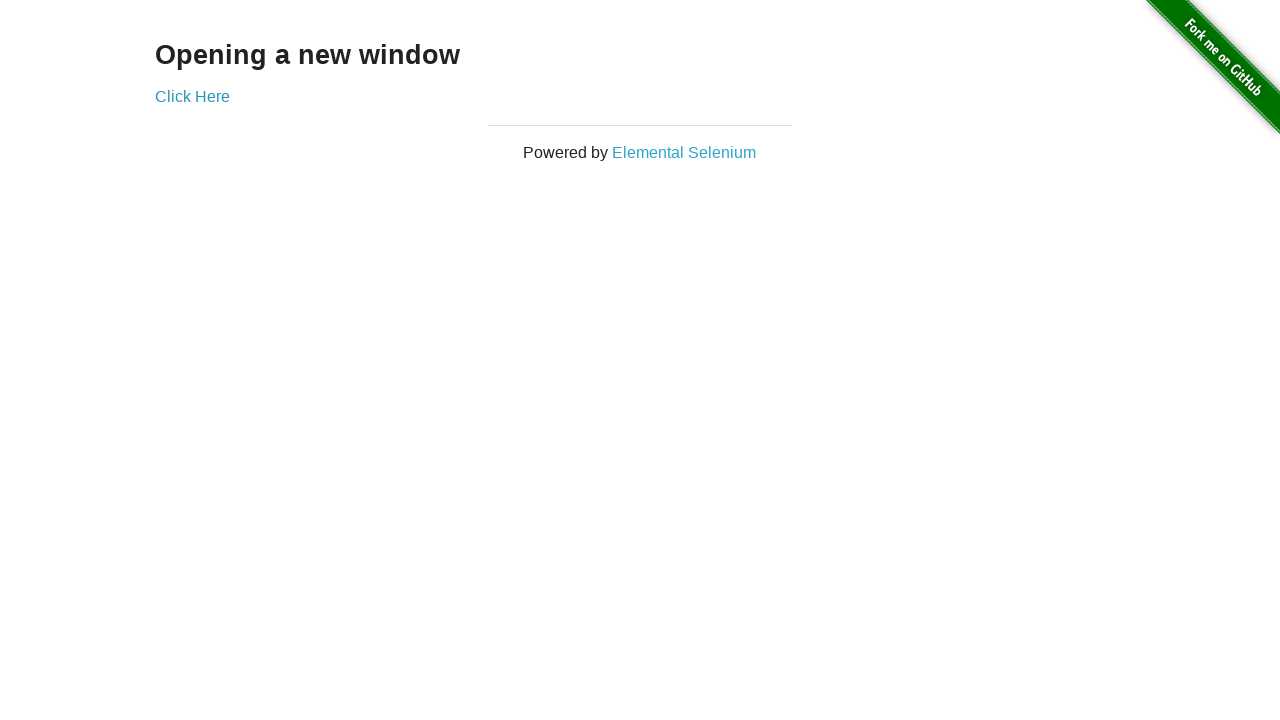